Navigates to Flipkart homepage and verifies the page loads successfully

Starting URL: https://www.flipkart.com/

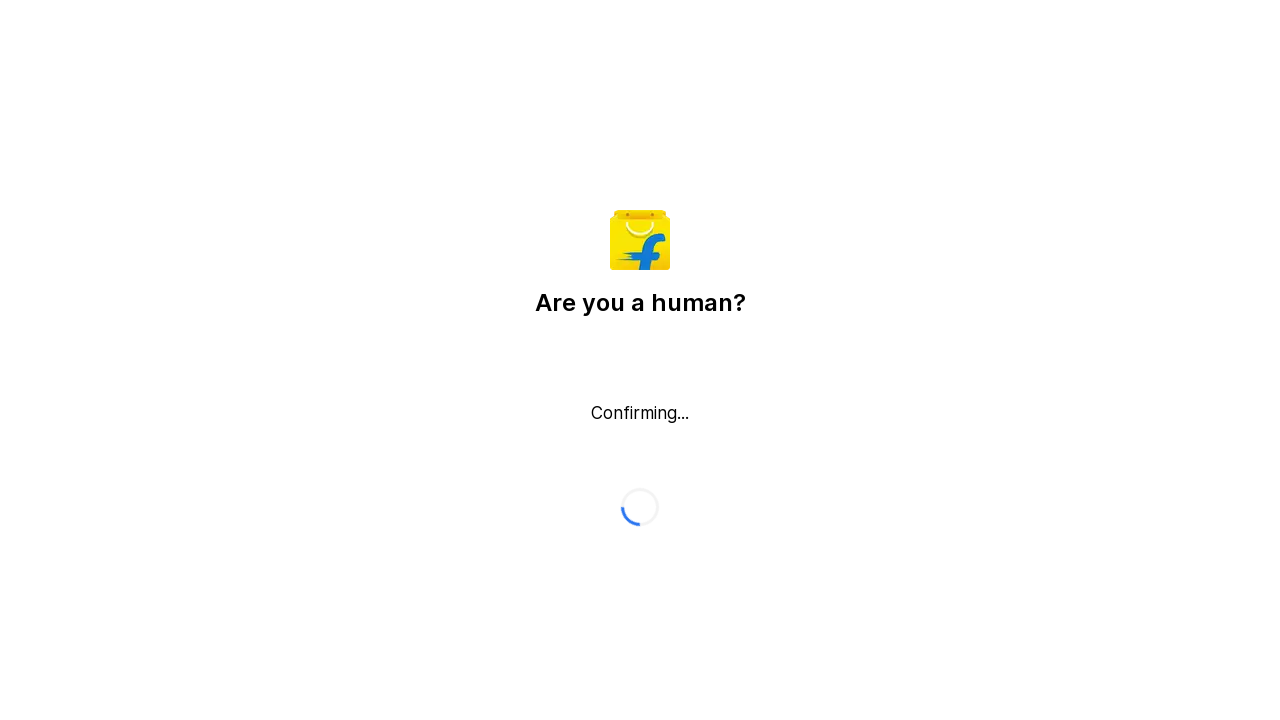

Waited for page DOM to load
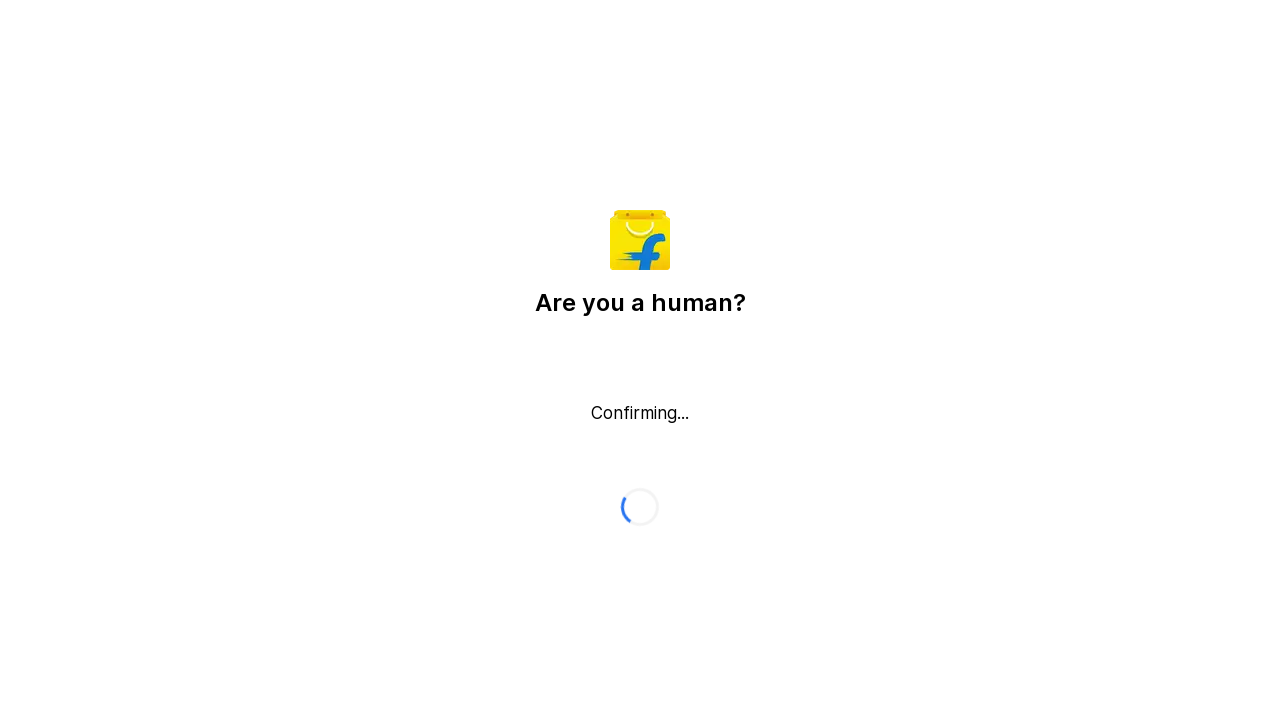

Verified body element is present on Flipkart homepage
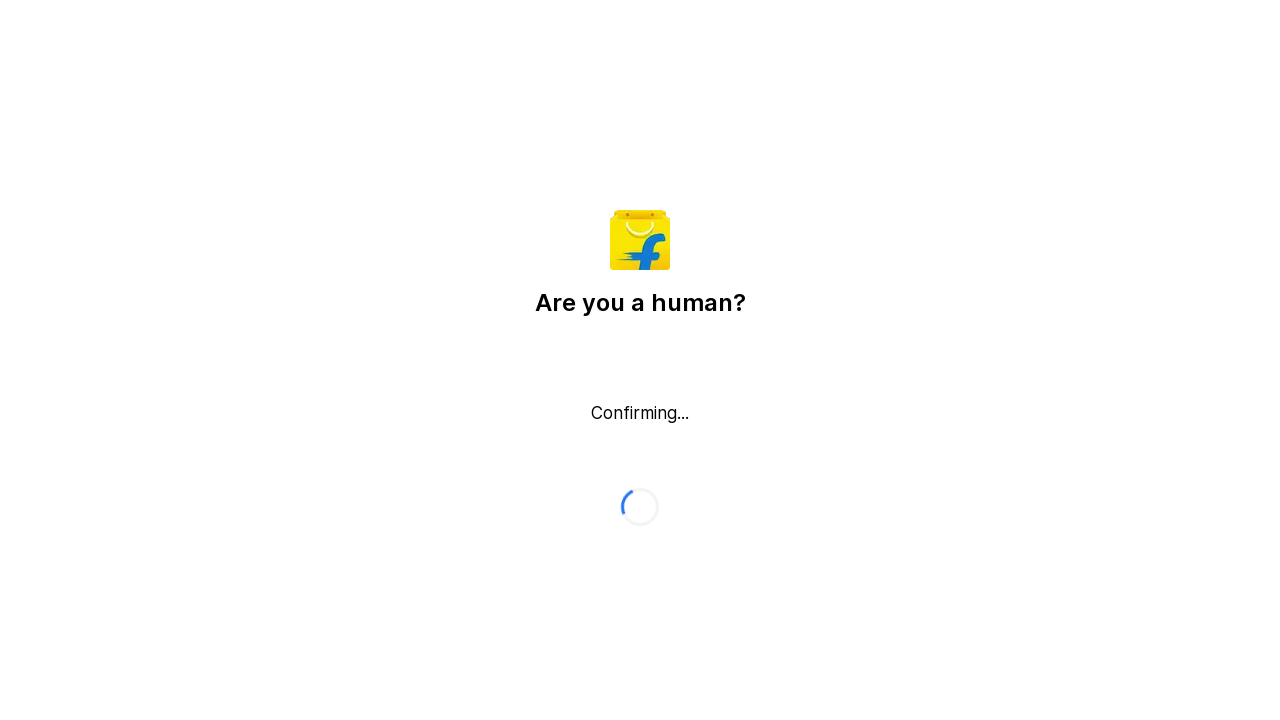

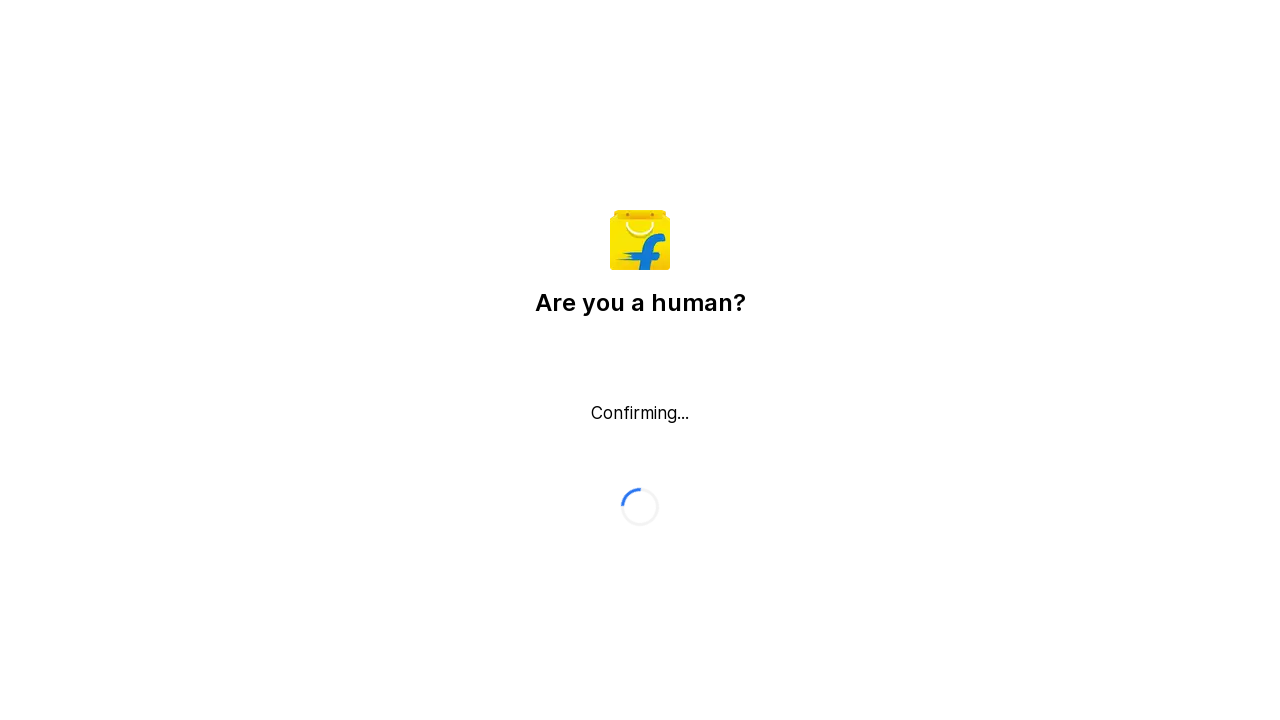